Tests the upload/download practice page by clicking the download button and interacting with the file upload input element.

Starting URL: https://www.tutorialspoint.com/selenium/practice/upload-download.php

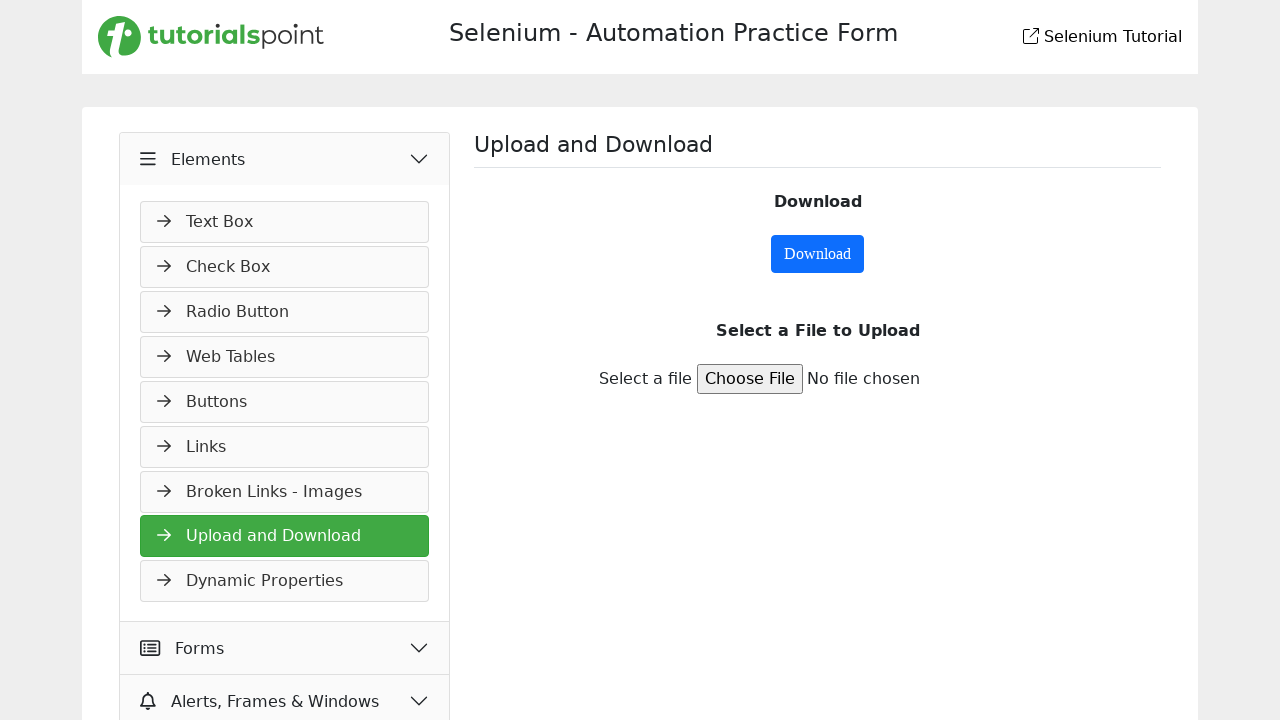

Clicked the download button at (818, 254) on #downloadButton
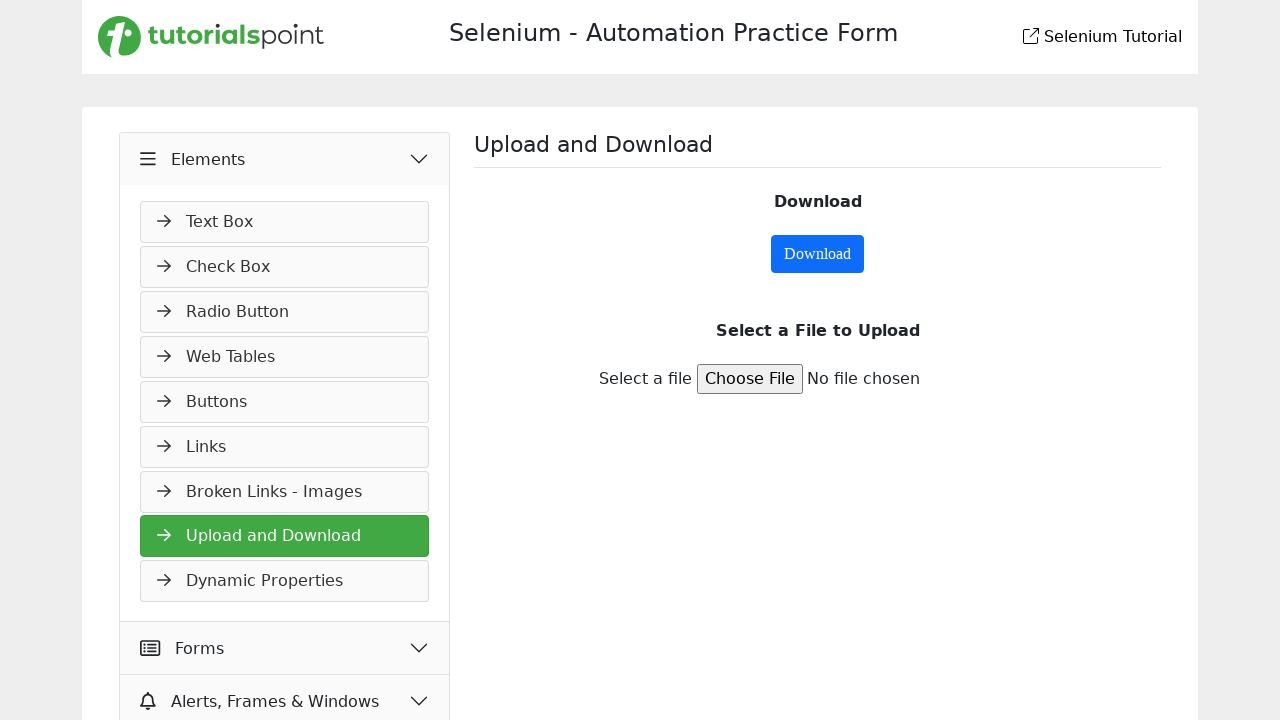

Waited 2 seconds for download to initiate
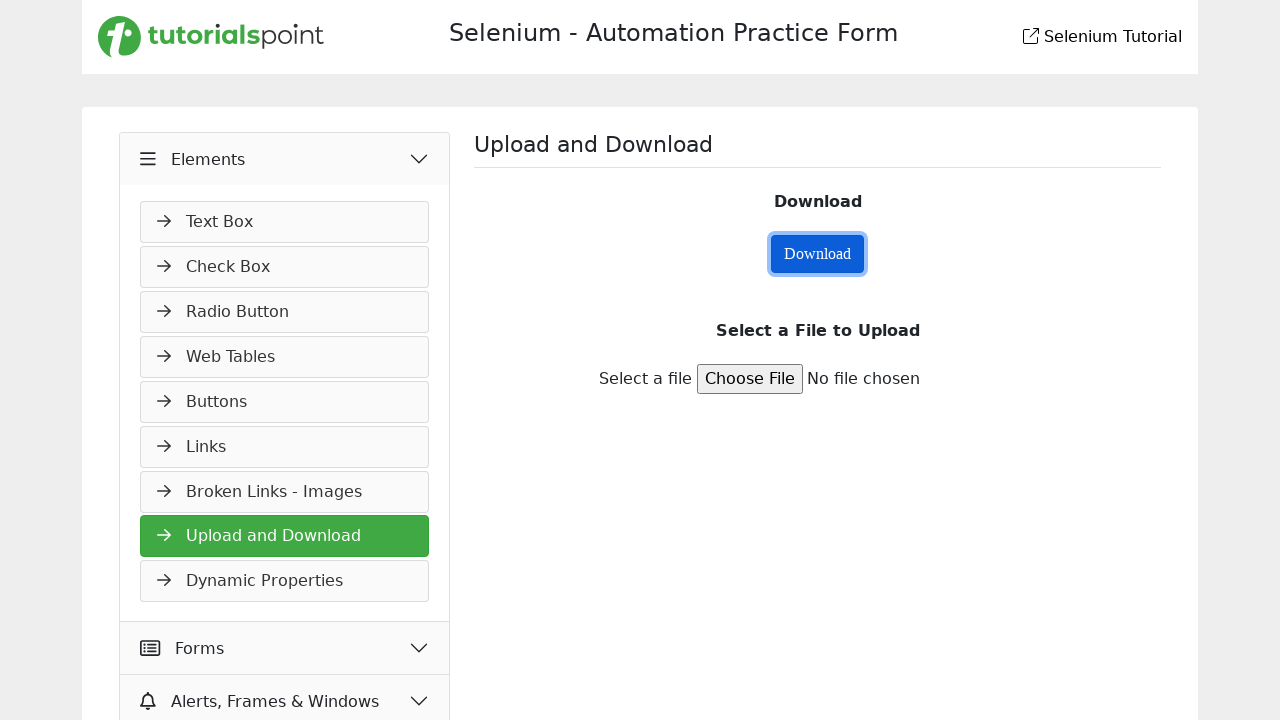

Located and waited for upload file input to be visible
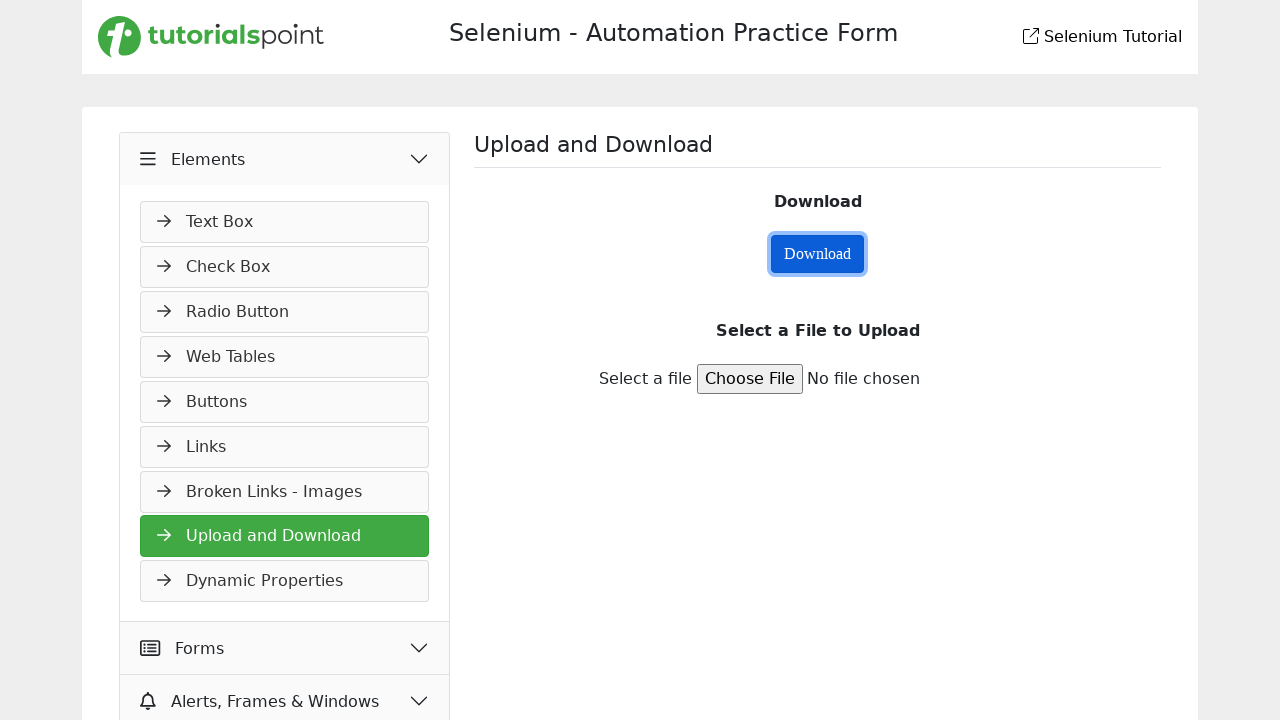

Verified upload file input element is present and accessible
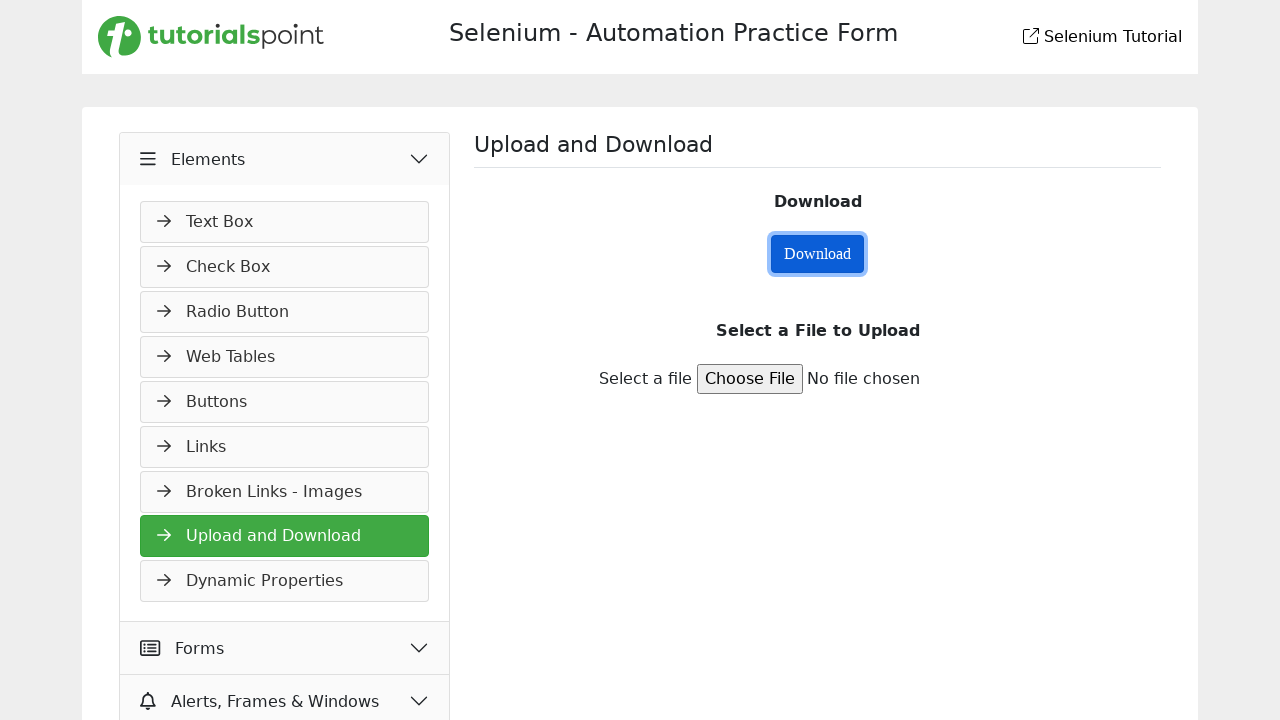

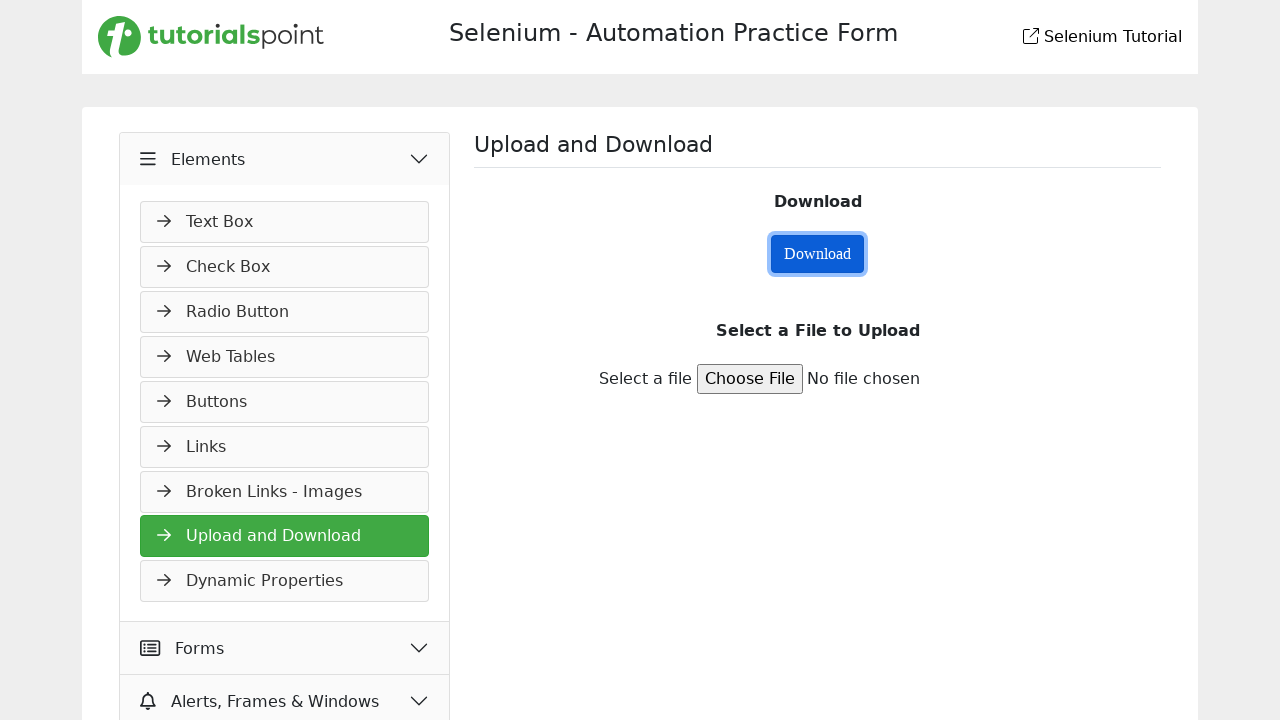